Tests chained locator with variable assignment by clicking a Company menu item.

Starting URL: https://zimaev.github.io/navbar/

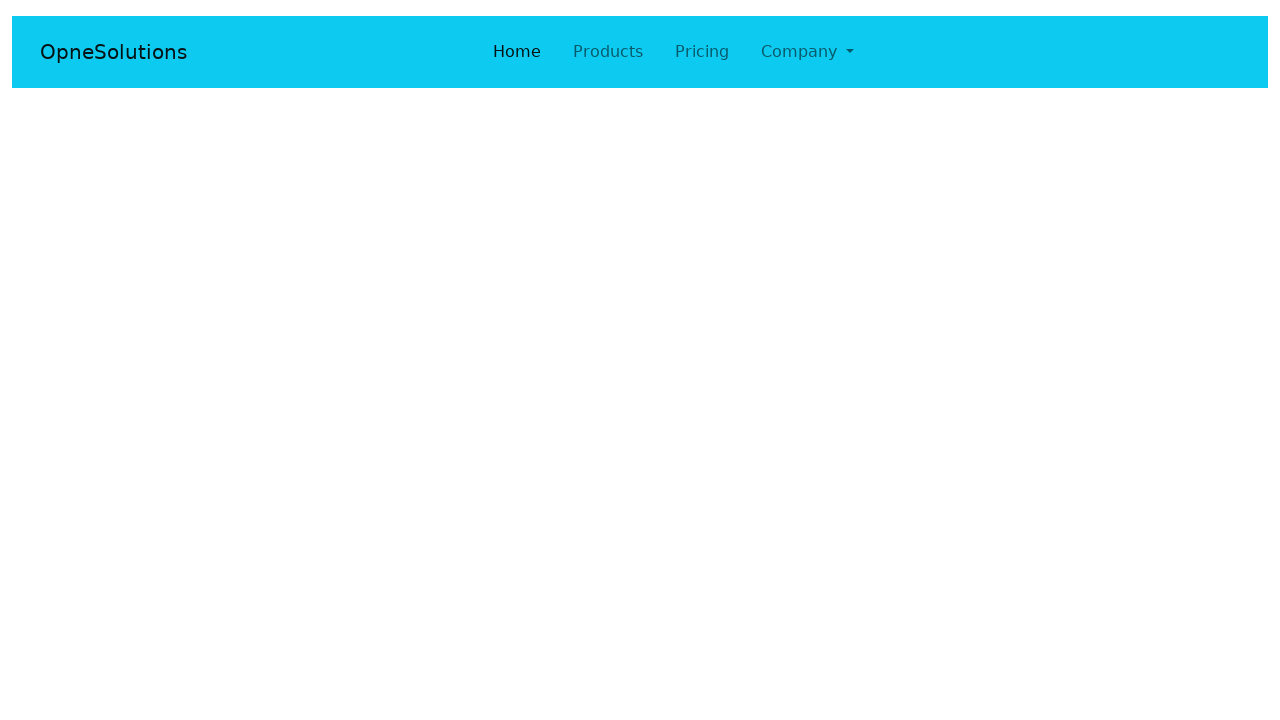

Located navbar element with ID 'navbarNavDropdown'
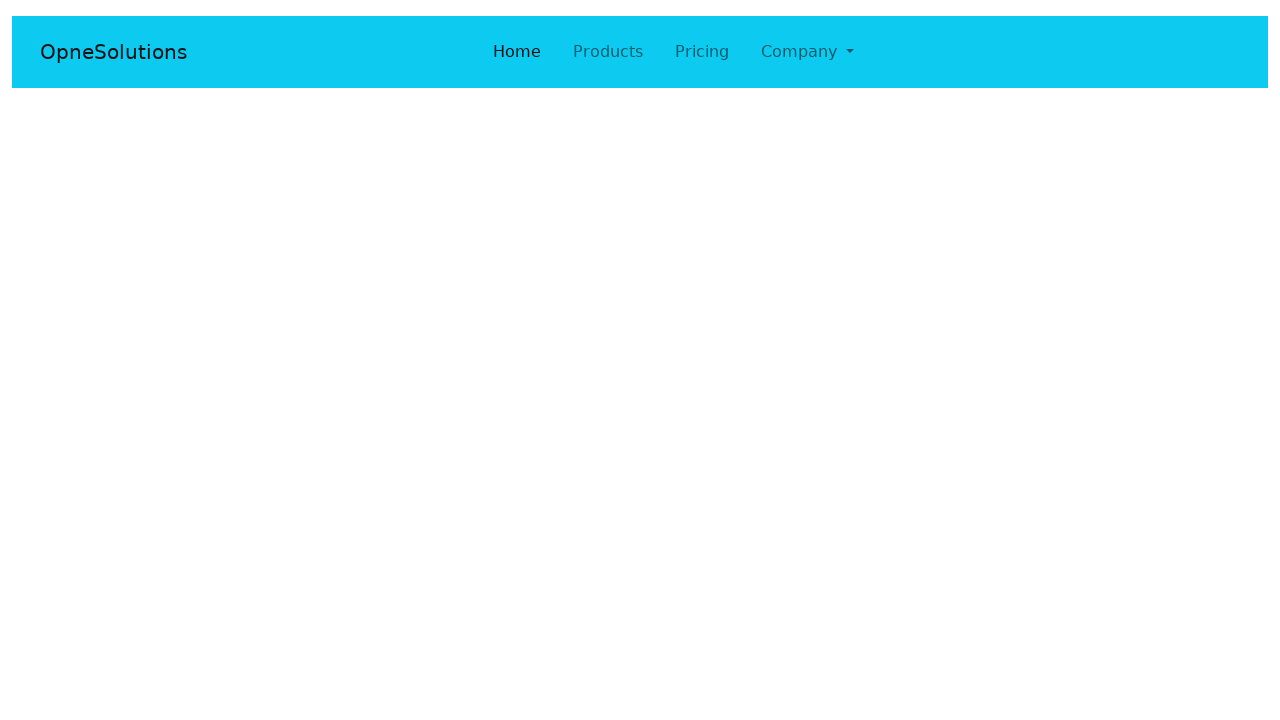

Clicked Company menu item in navbar at (807, 52) on div#navbarNavDropdown >> li:has-text('Company')
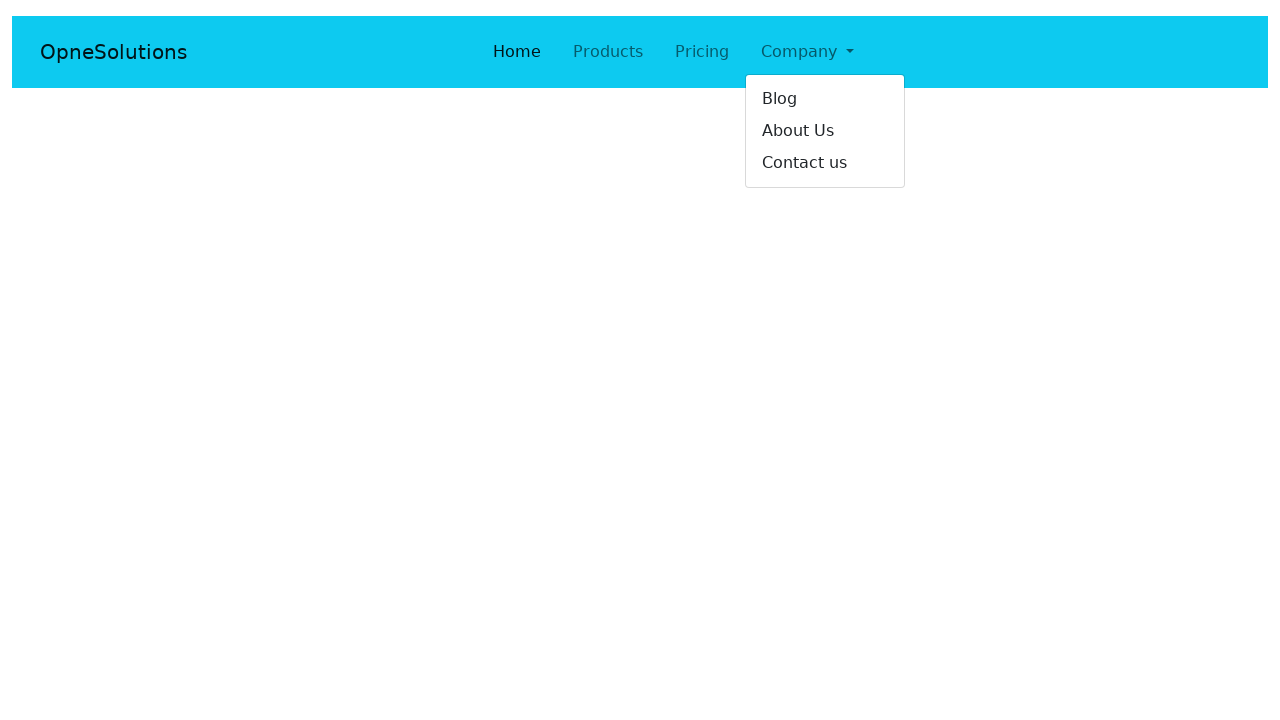

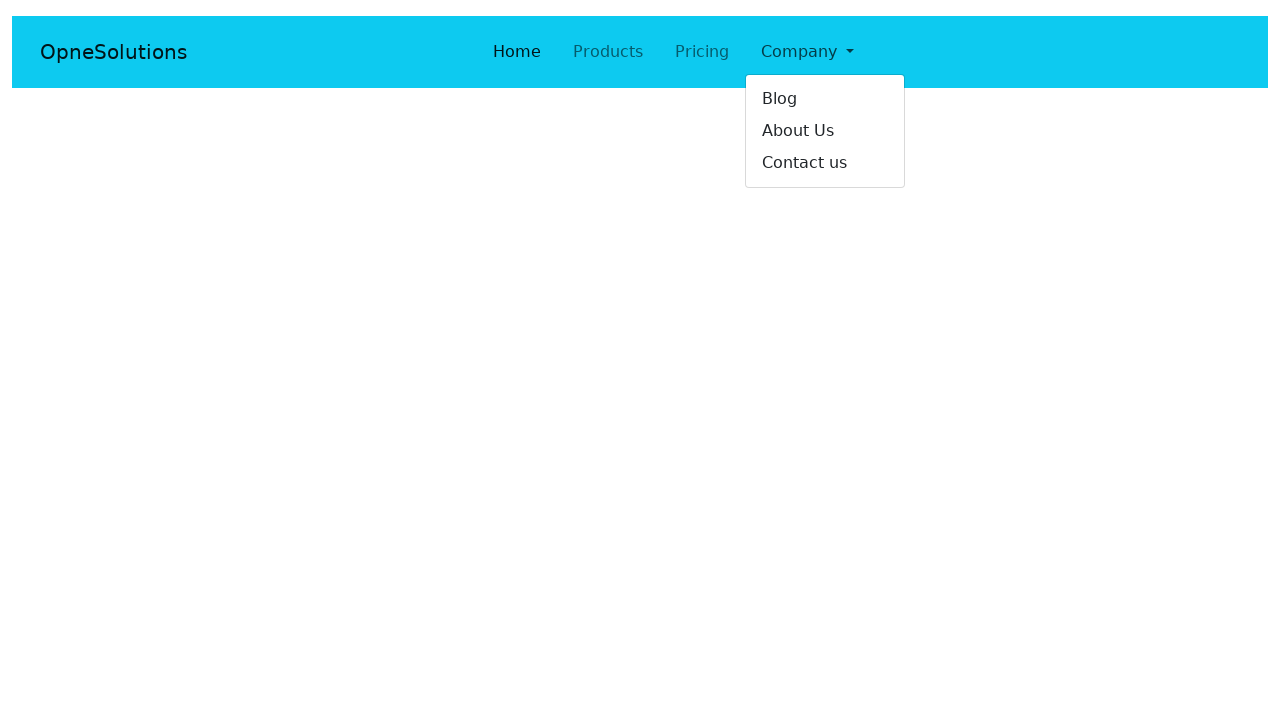